Tests keyboard actions by pressing Shift+A (to type uppercase 'A') followed by releasing Shift and pressing 'a' (to type lowercase 'a') on a text input field.

Starting URL: https://www.selenium.dev/selenium/web/single_text_input.html

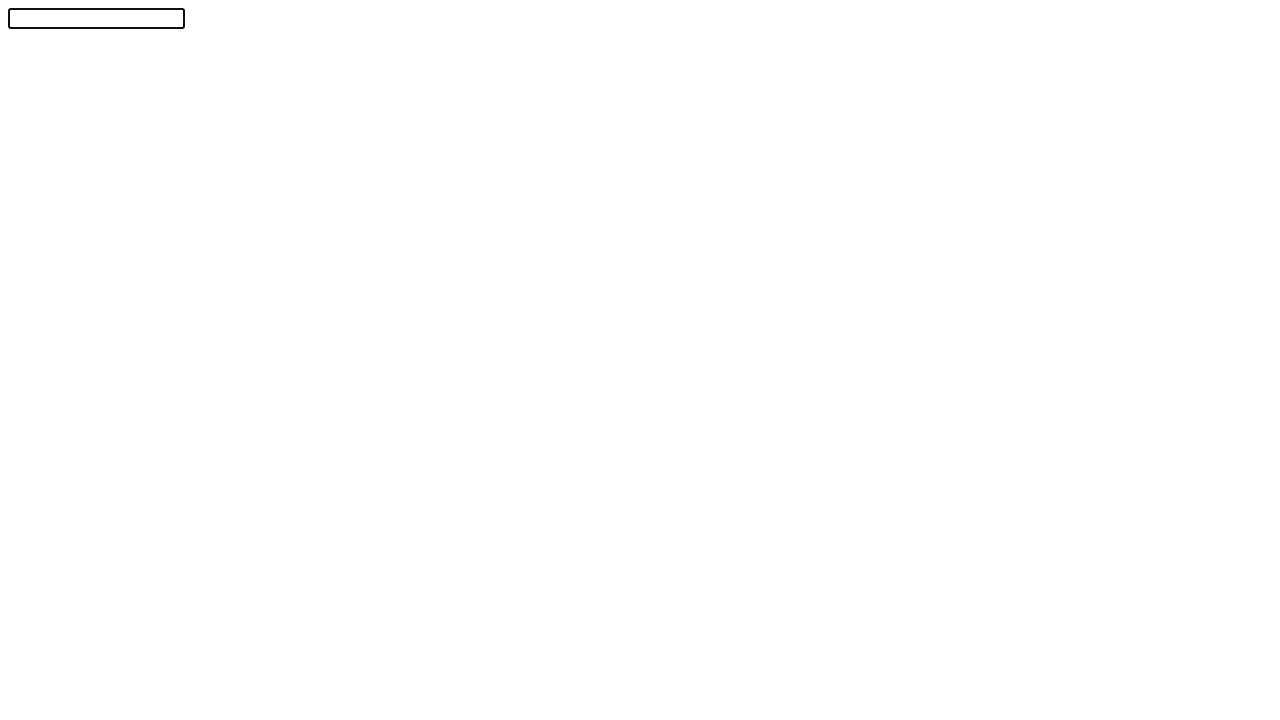

Clicked on the text input field to focus it at (96, 18) on input[type='text']
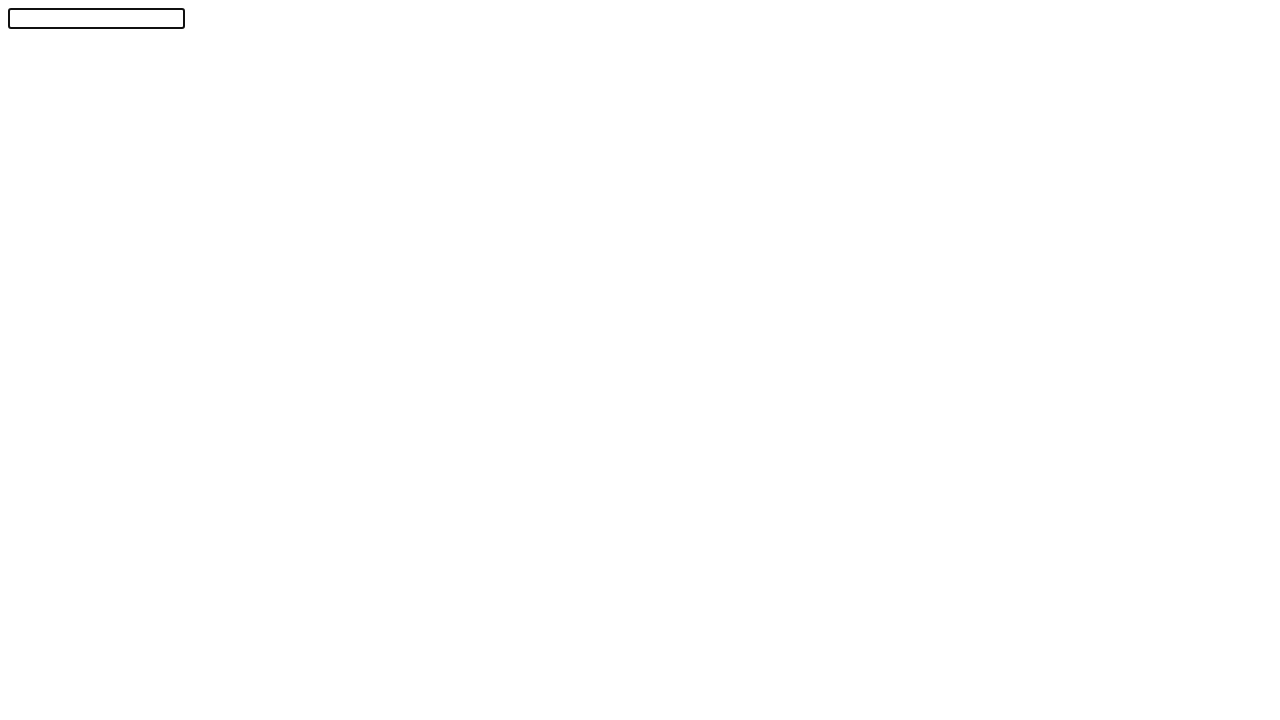

Pressed Shift key down
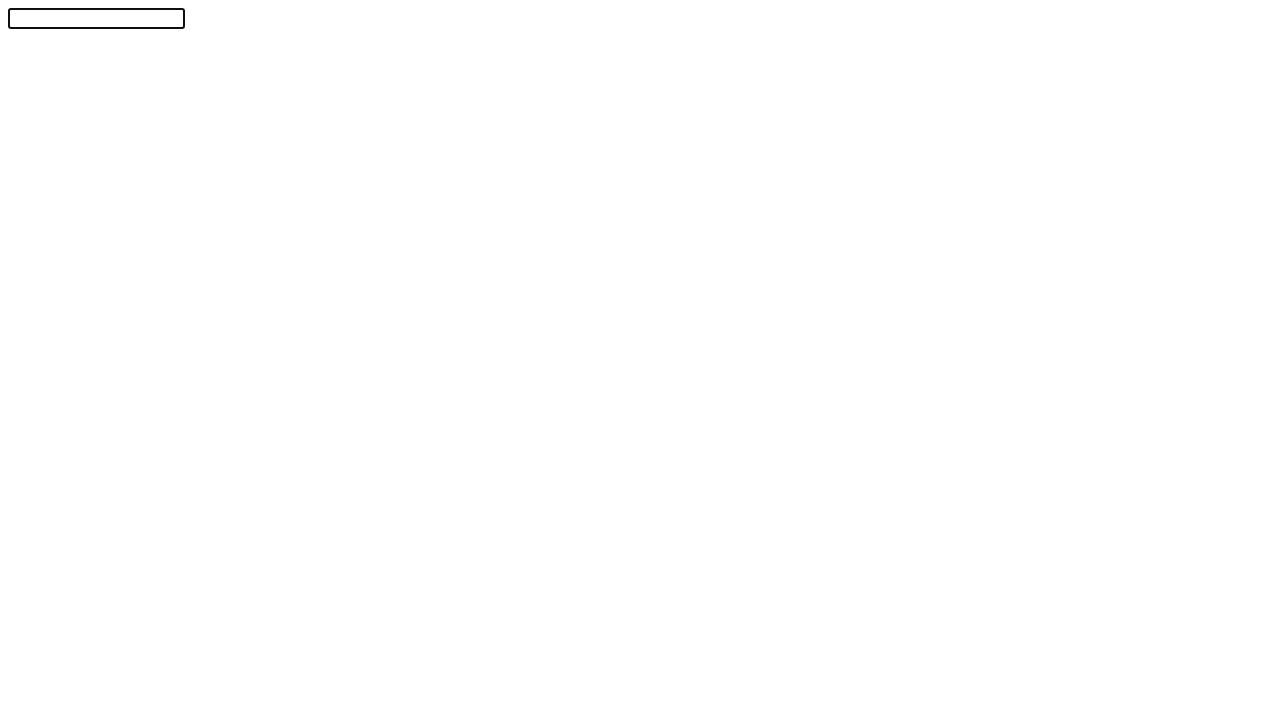

Pressed 'a' key while Shift is held to type uppercase 'A'
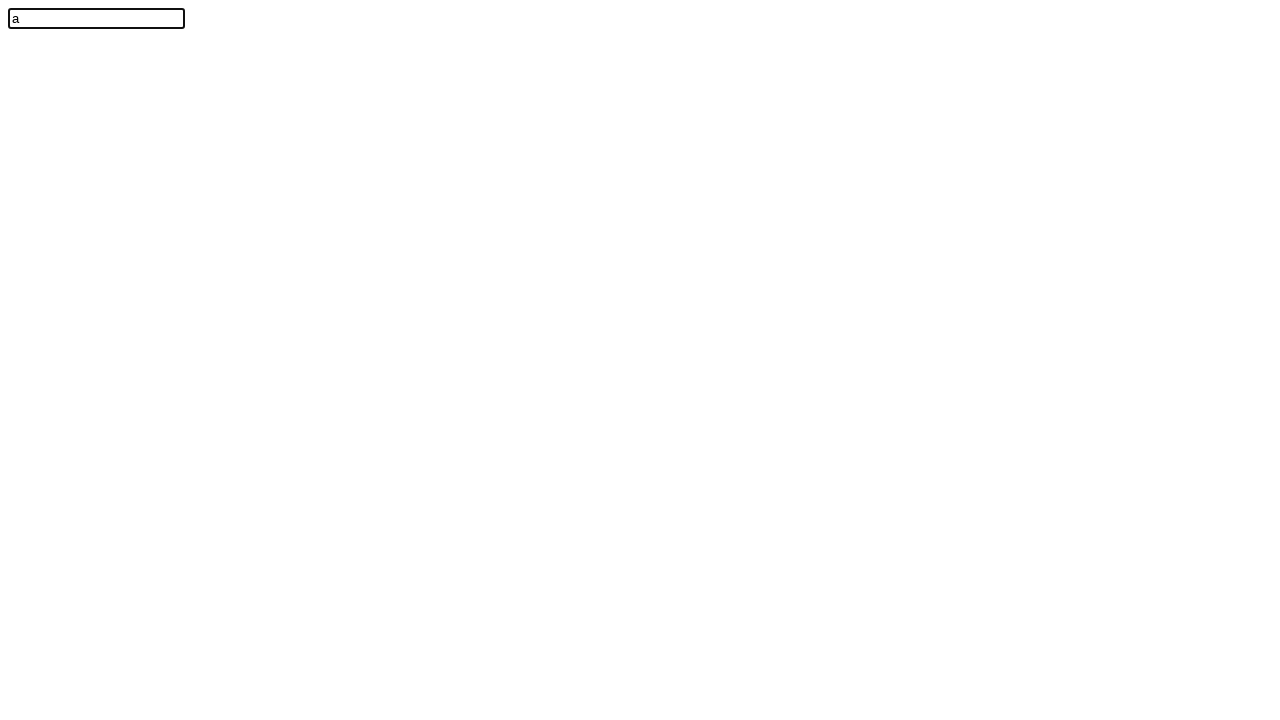

Released Shift key
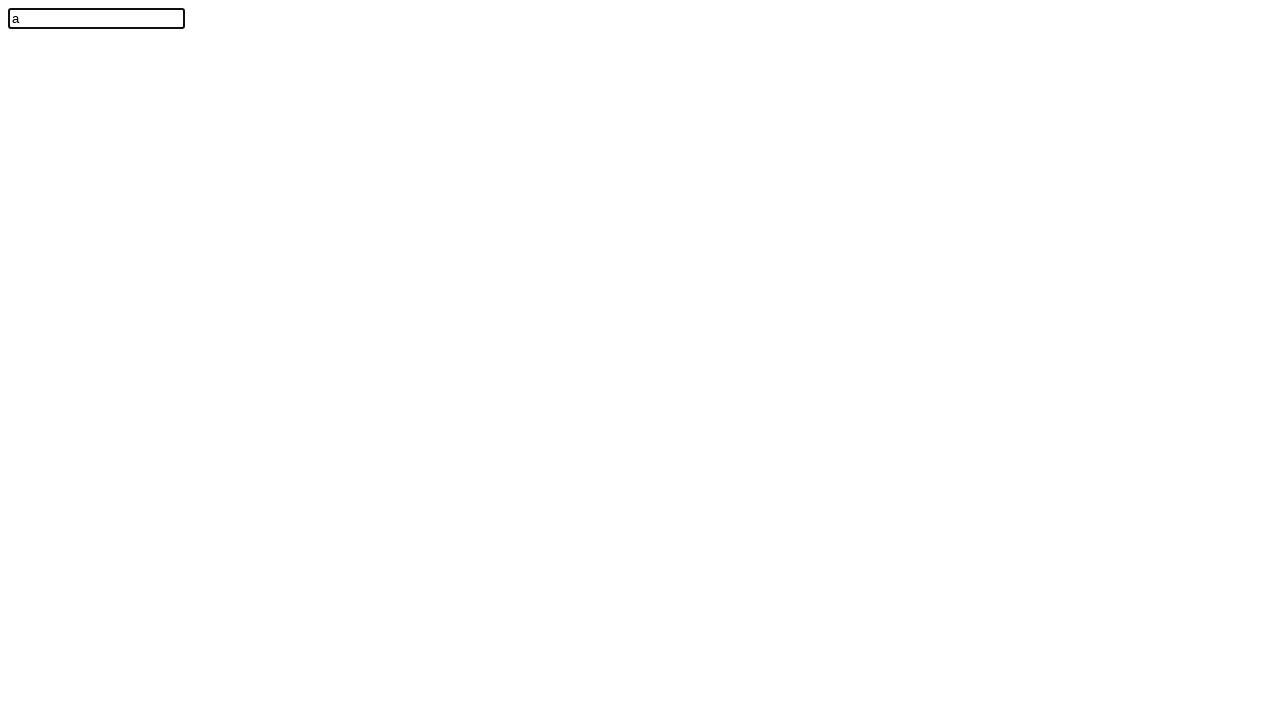

Pressed 'a' key to type lowercase 'a'
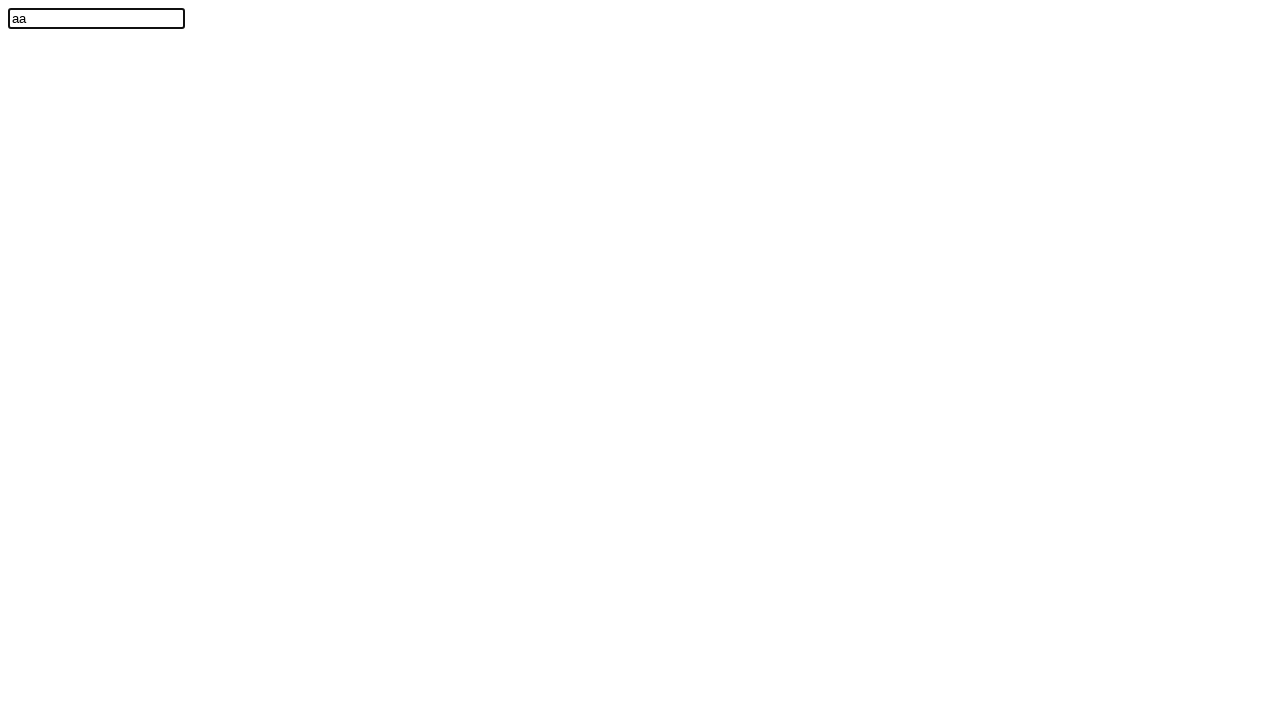

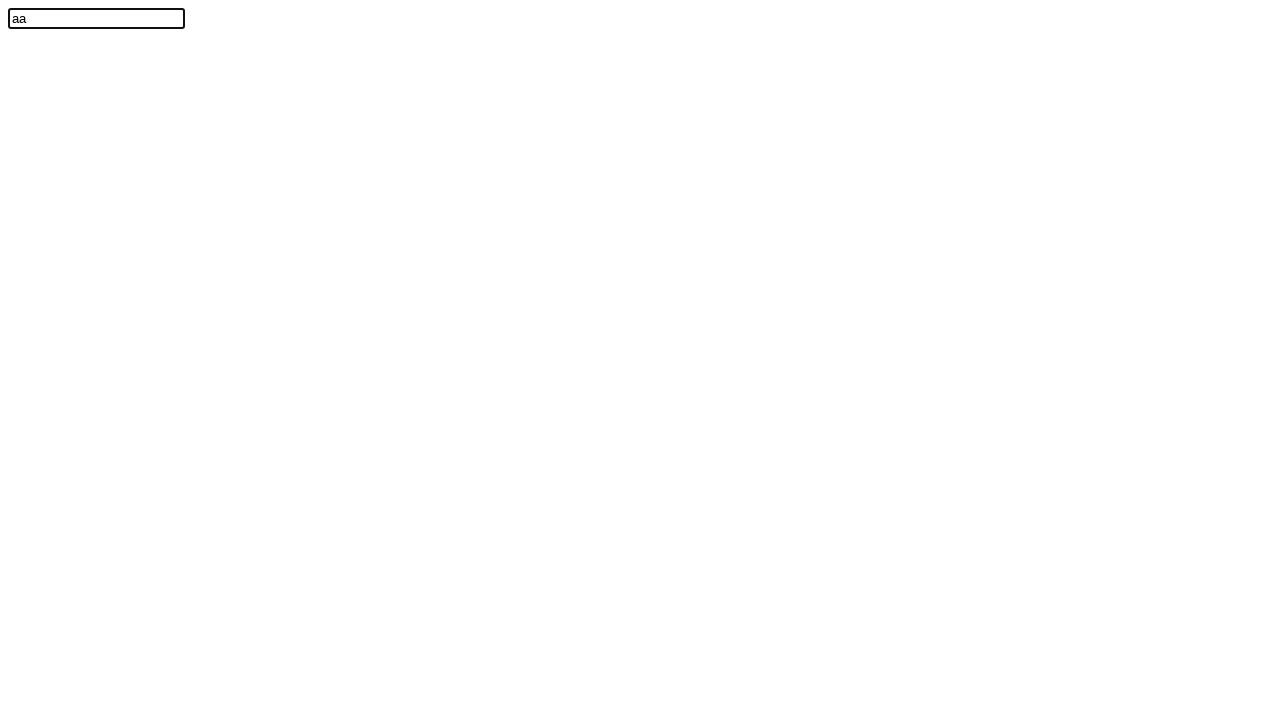